Tests iframe interaction by locating an input field inside a frame and typing text into it using Playwright's frameLocator API.

Starting URL: https://ui.vision/demo/webtest/frames/

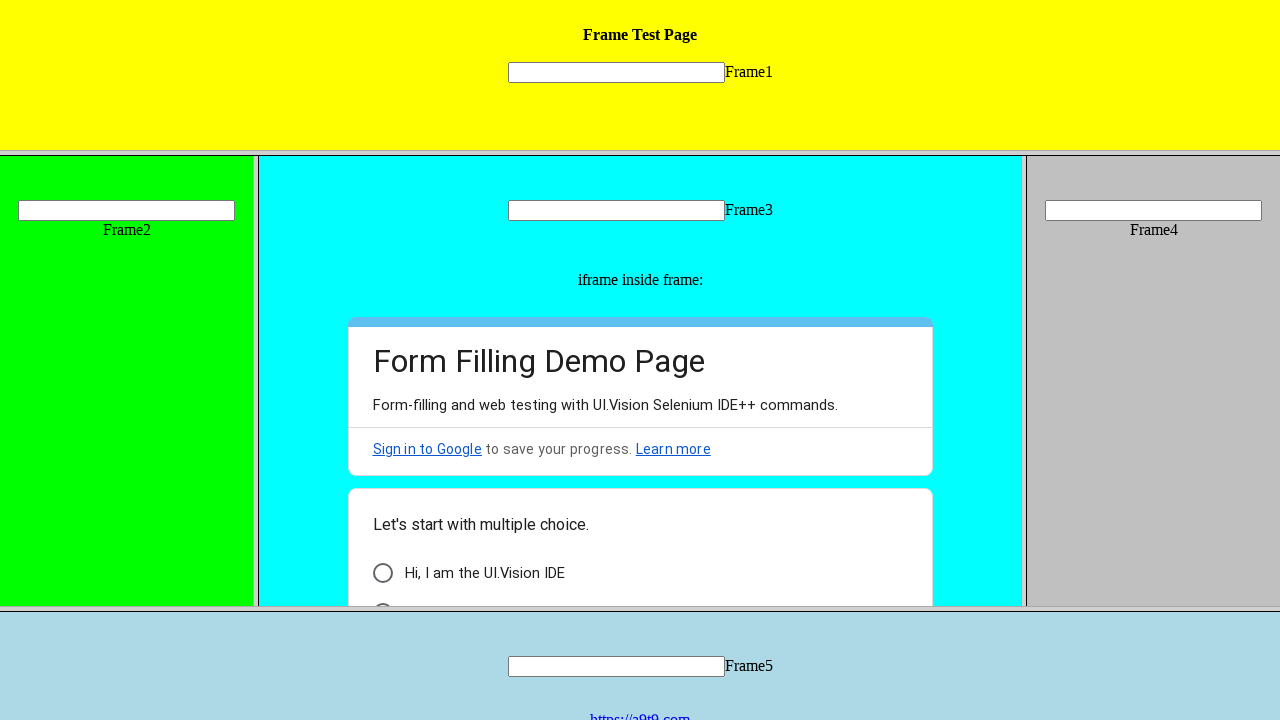

Located input field inside frame_1.html using frameLocator
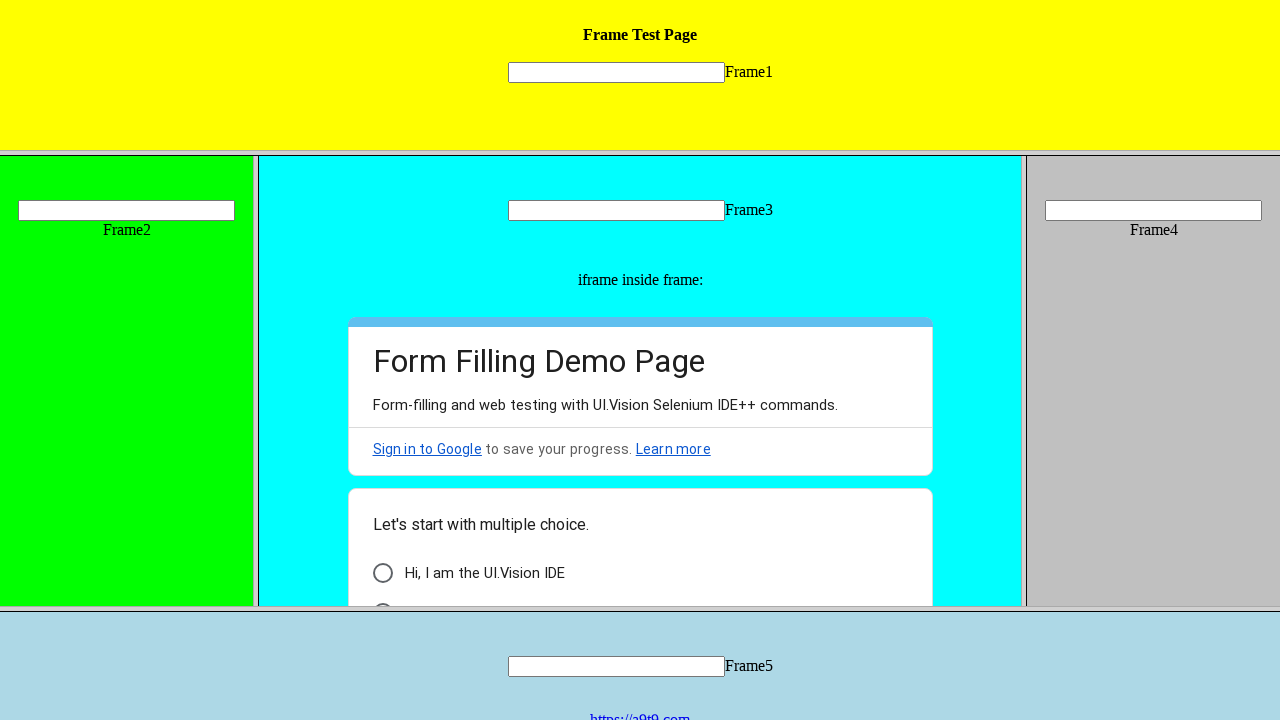

Typed 'Hello' into the input field inside the frame on frame[src='frame_1.html'] >> internal:control=enter-frame >> input[name='mytext1
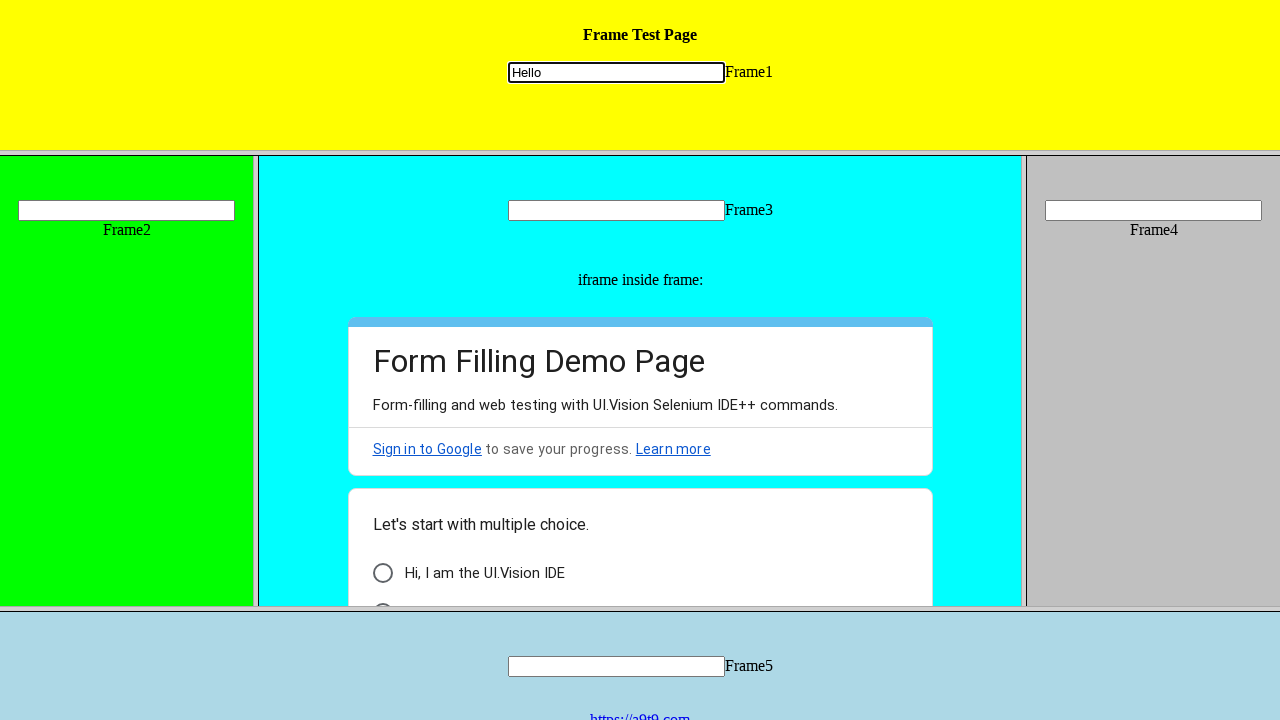

Waited 2 seconds for action to complete and confirmation to appear
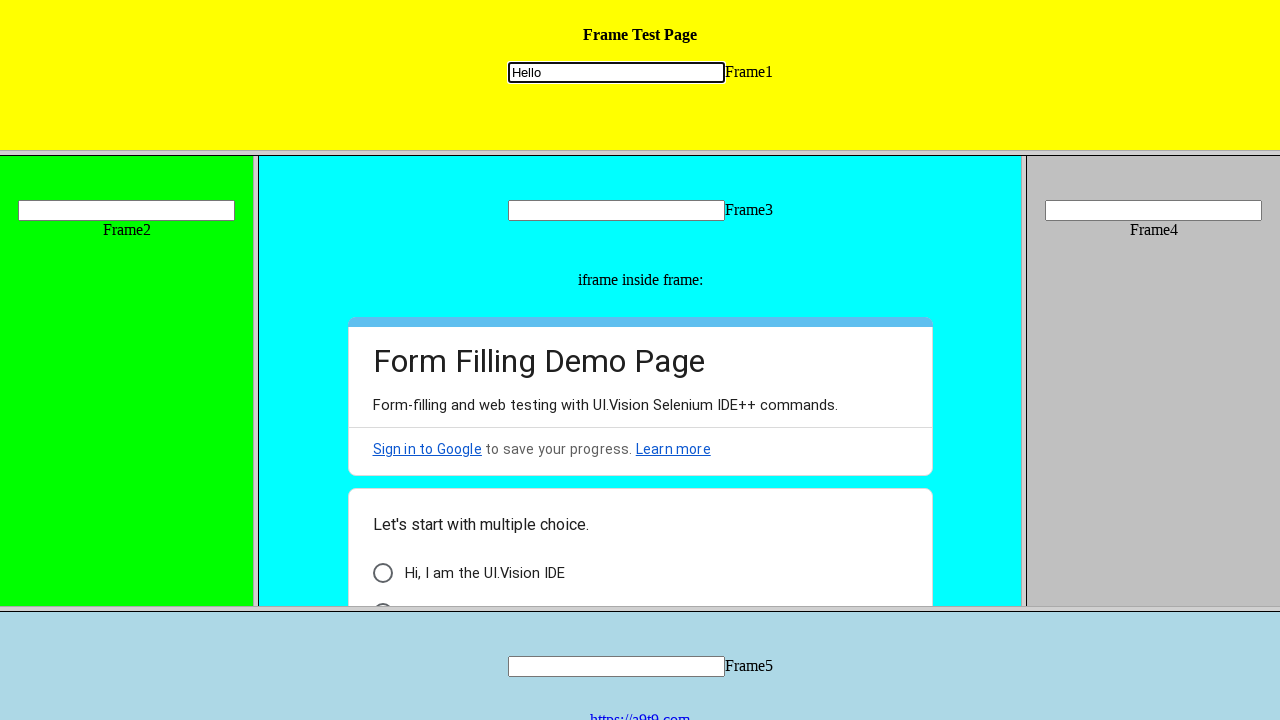

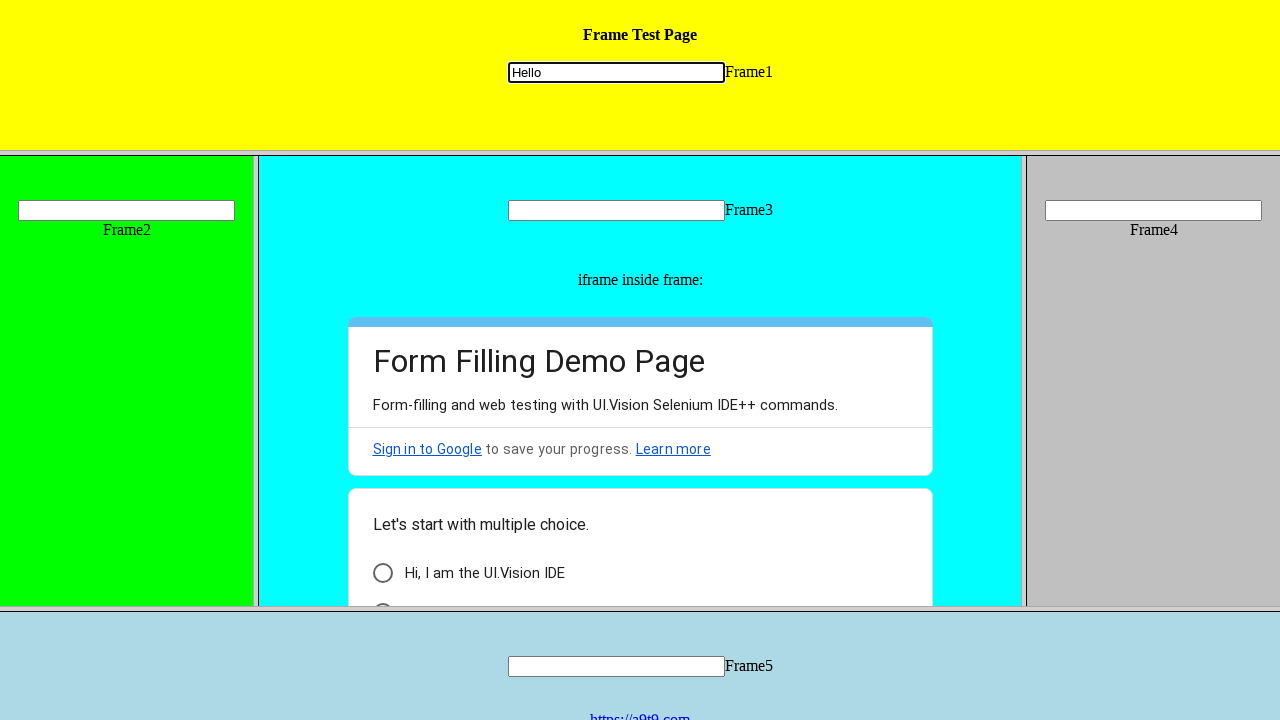